Tests input box functionality on W3Schools HTML forms page by clearing an existing input field and entering a name

Starting URL: https://www.w3schools.com/html/html_forms.asp

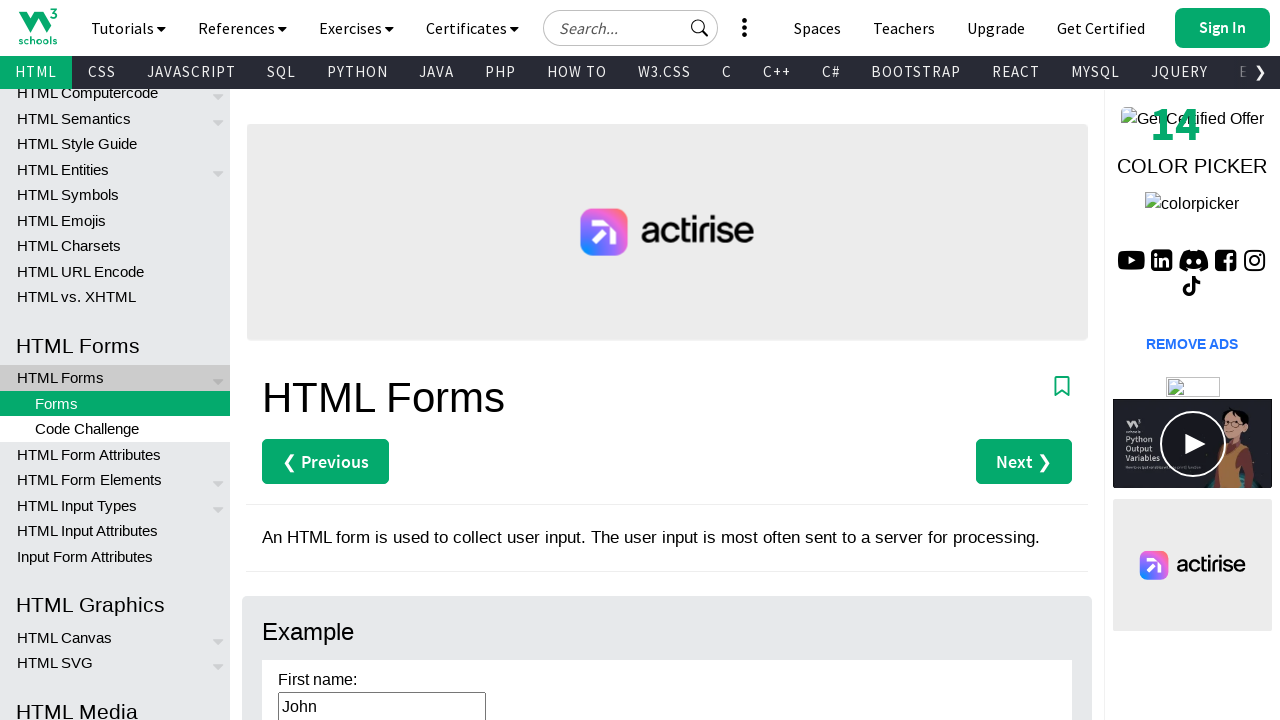

Cleared the first name input field on #fname
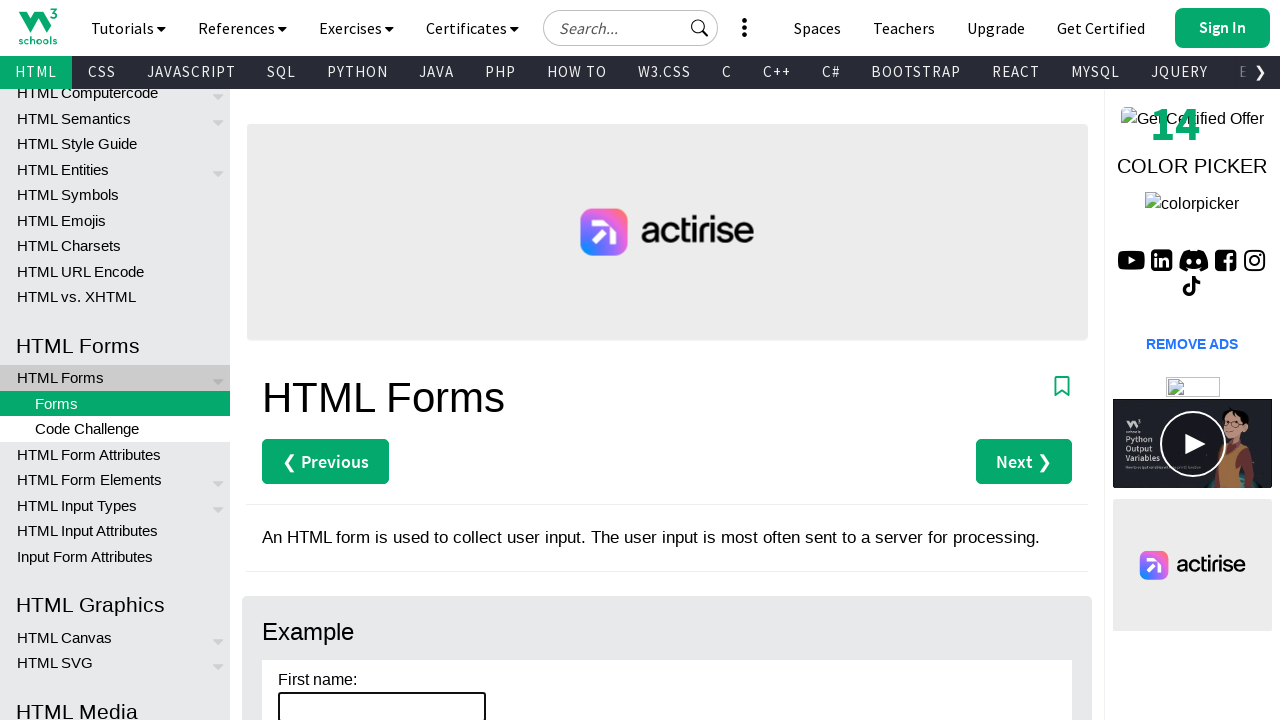

Entered 'Ajay NS' into the first name input field on #fname
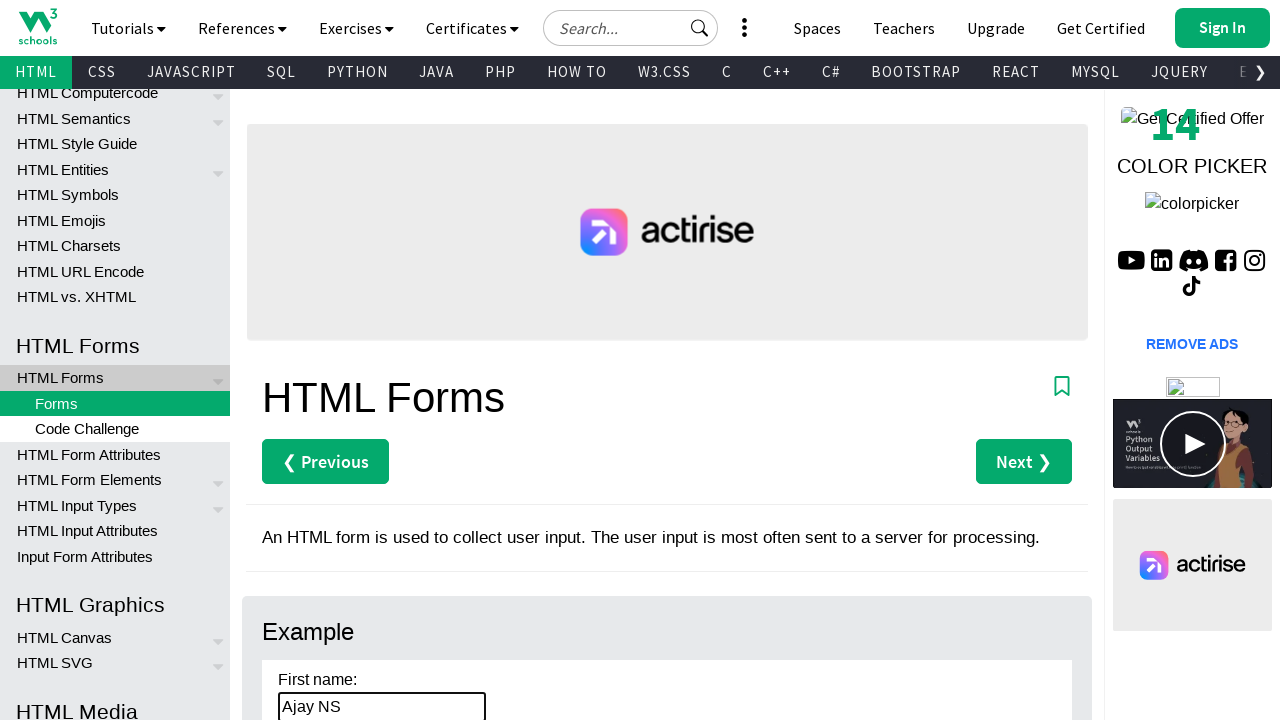

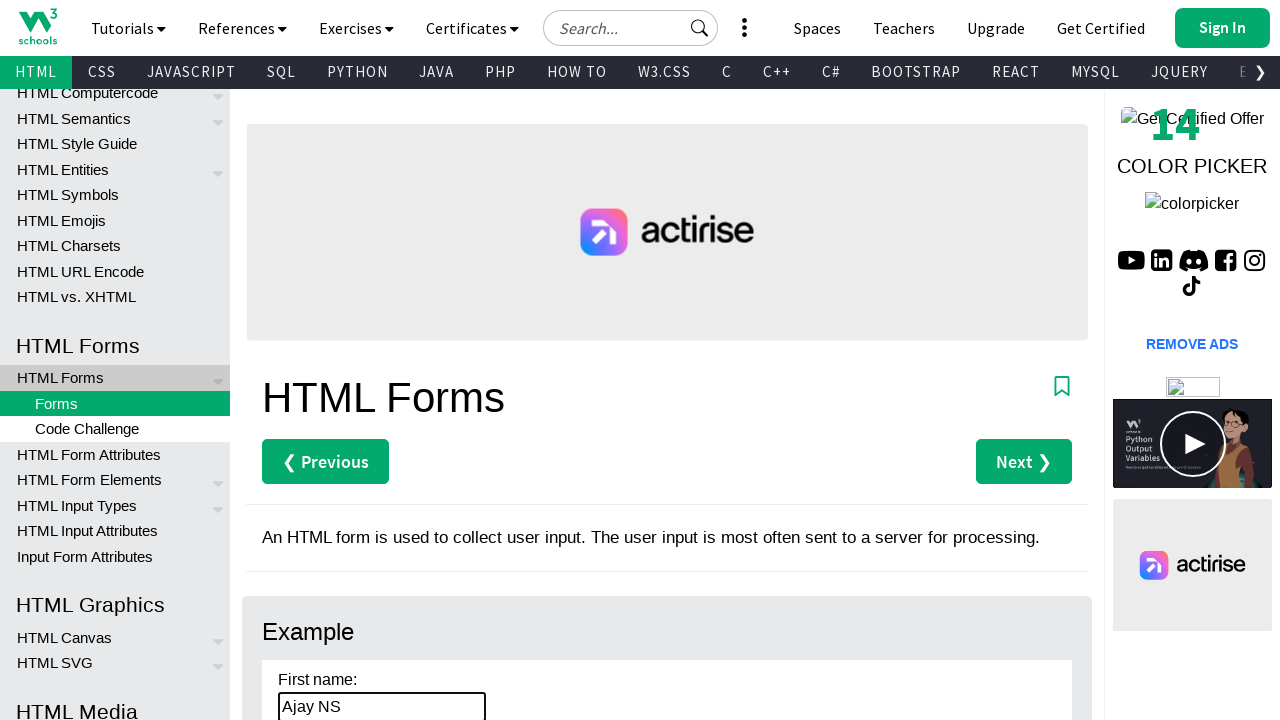